Tests window handling by opening Google signup page, clicking the Help link to open a new window, and switching between windows

Starting URL: http://accounts.google.com/signup

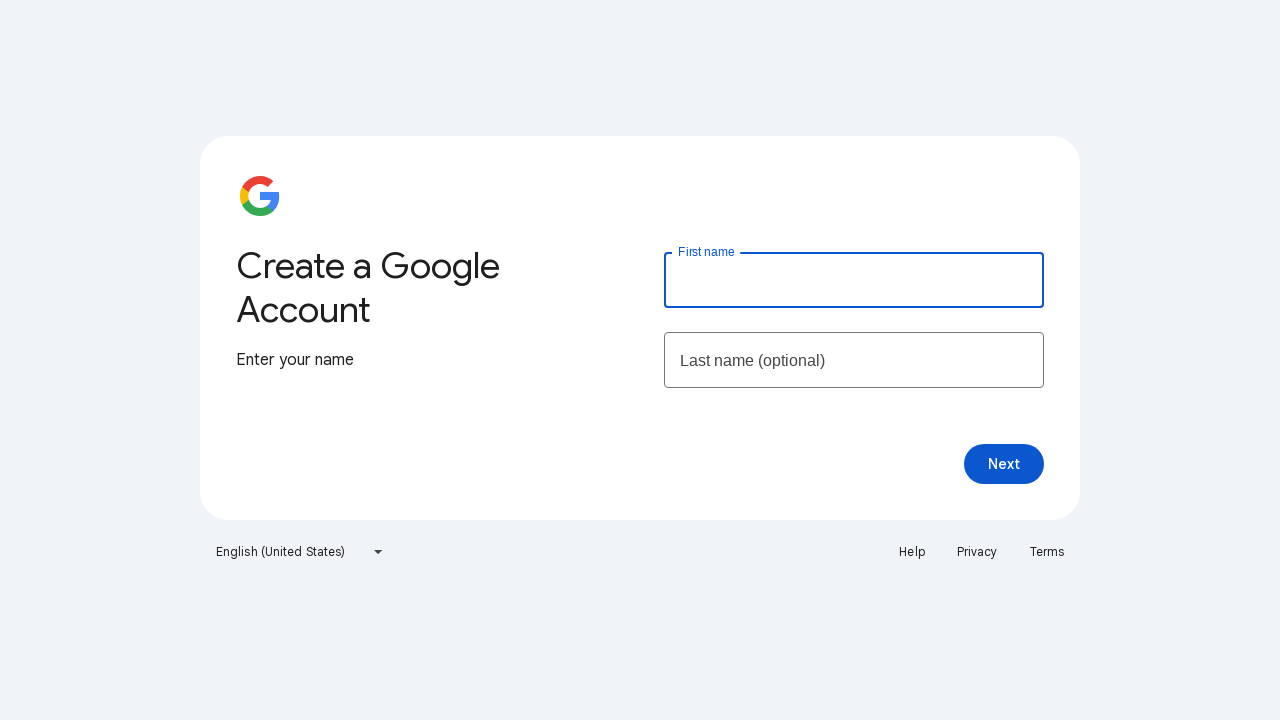

Clicked Help link to open new window at (912, 552) on a:text('Help')
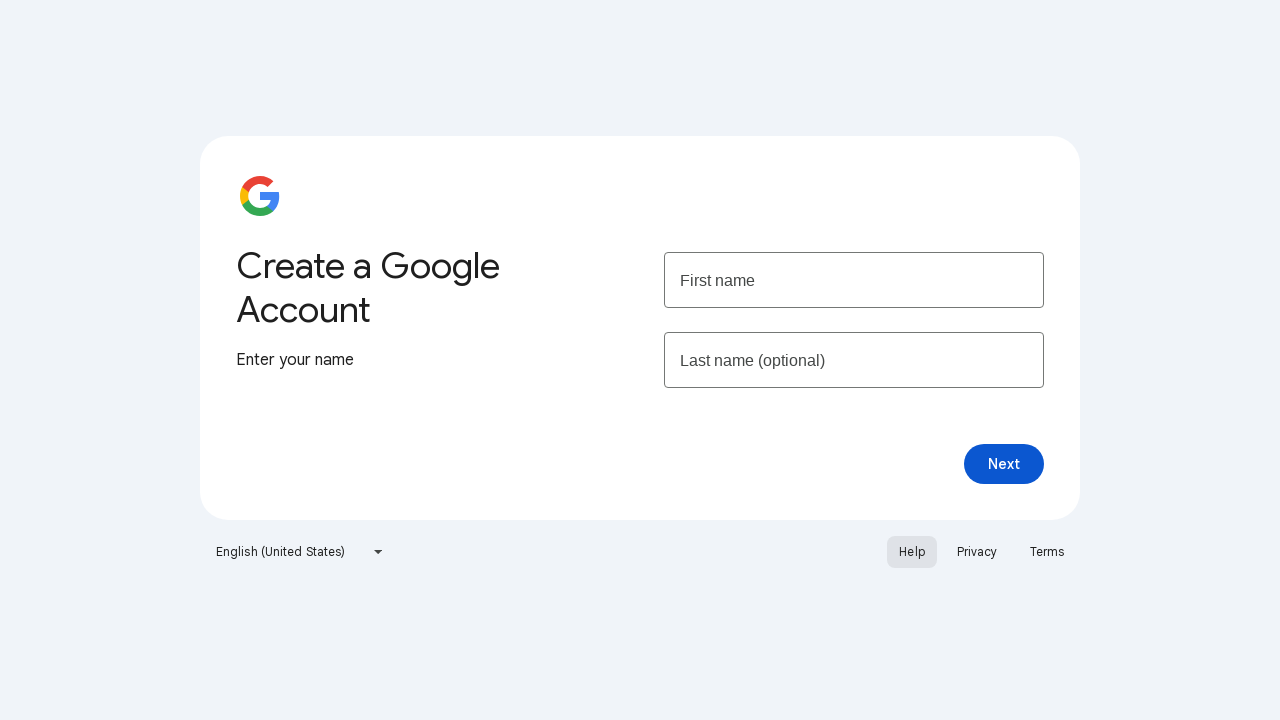

New window/tab opened and captured
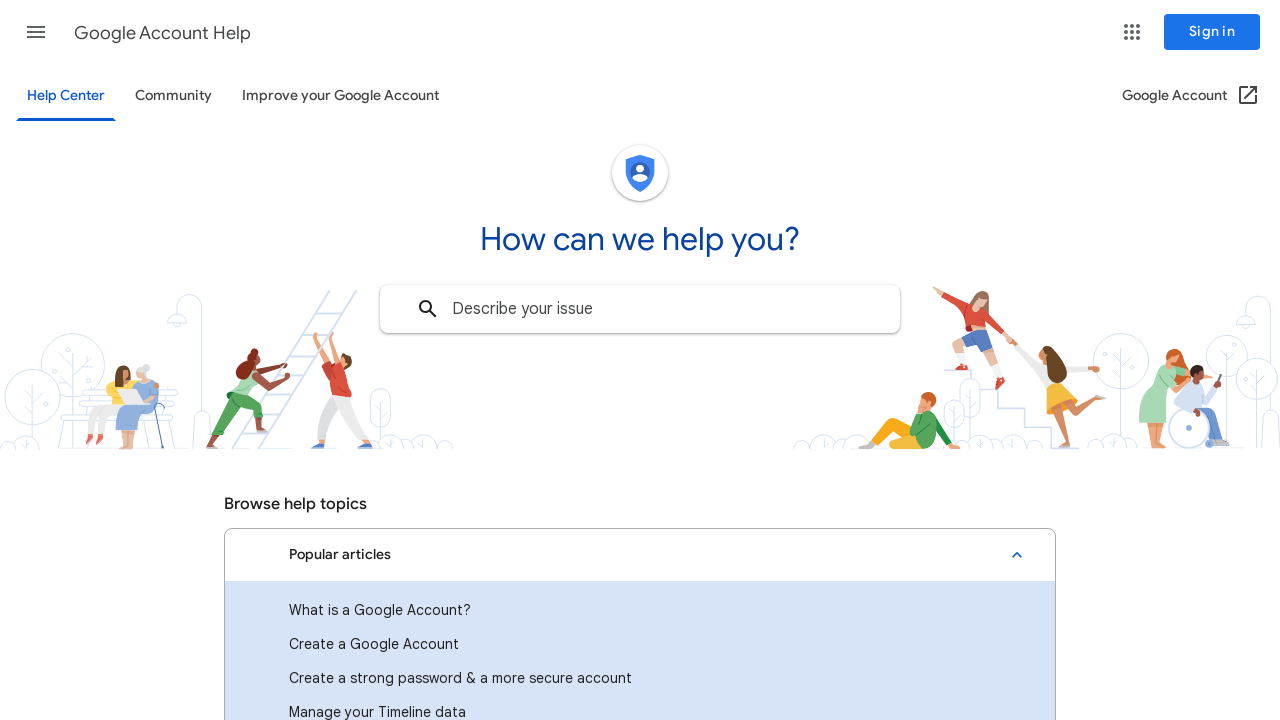

Retrieved all open pages - total count: 2
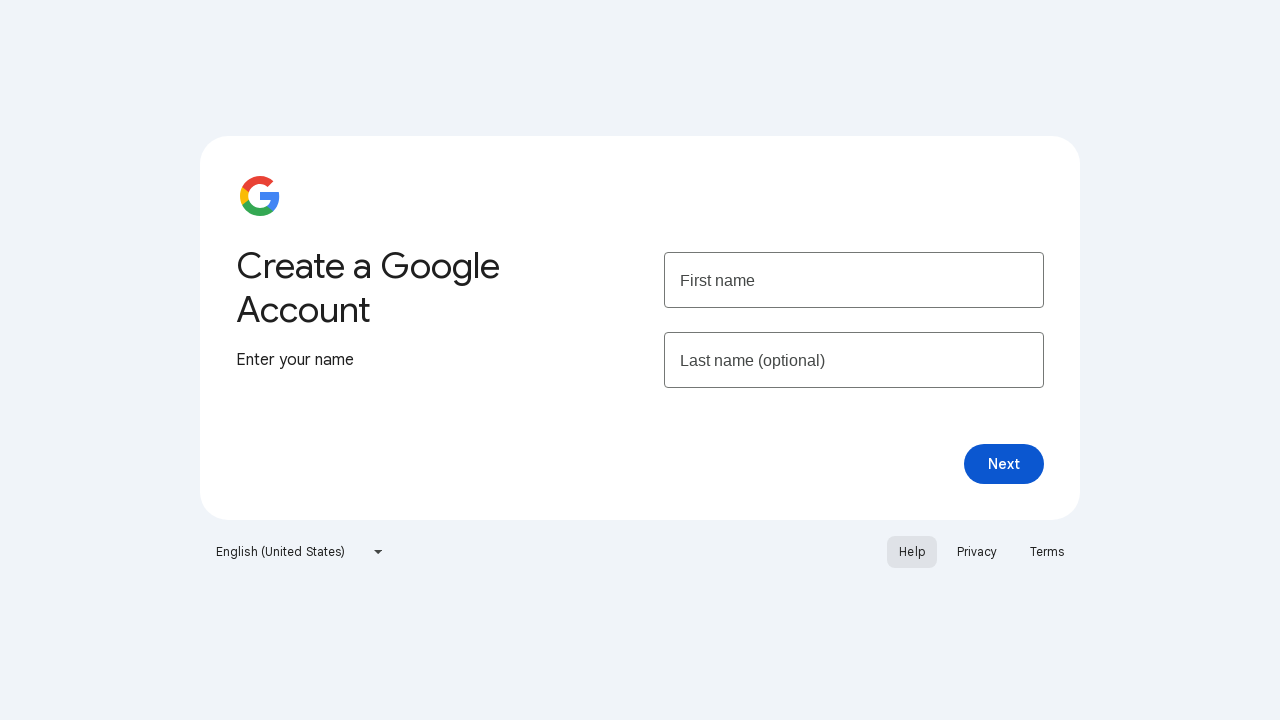

Brought main page to front
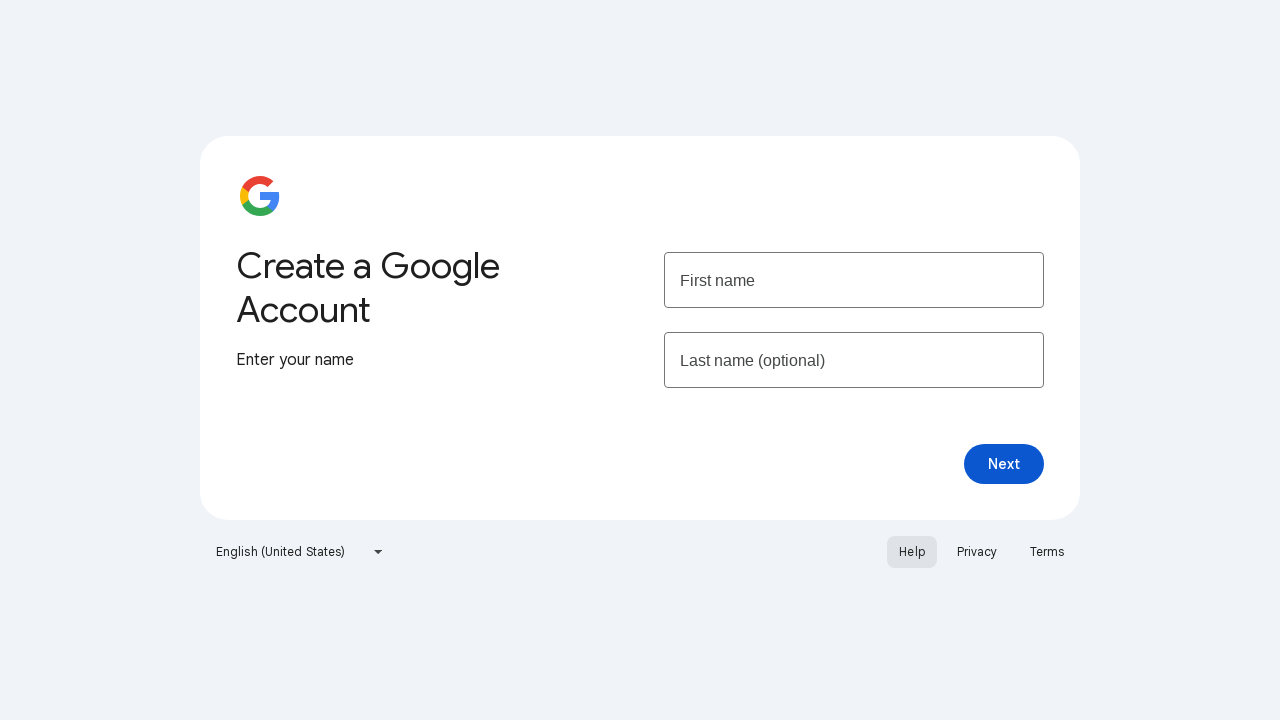

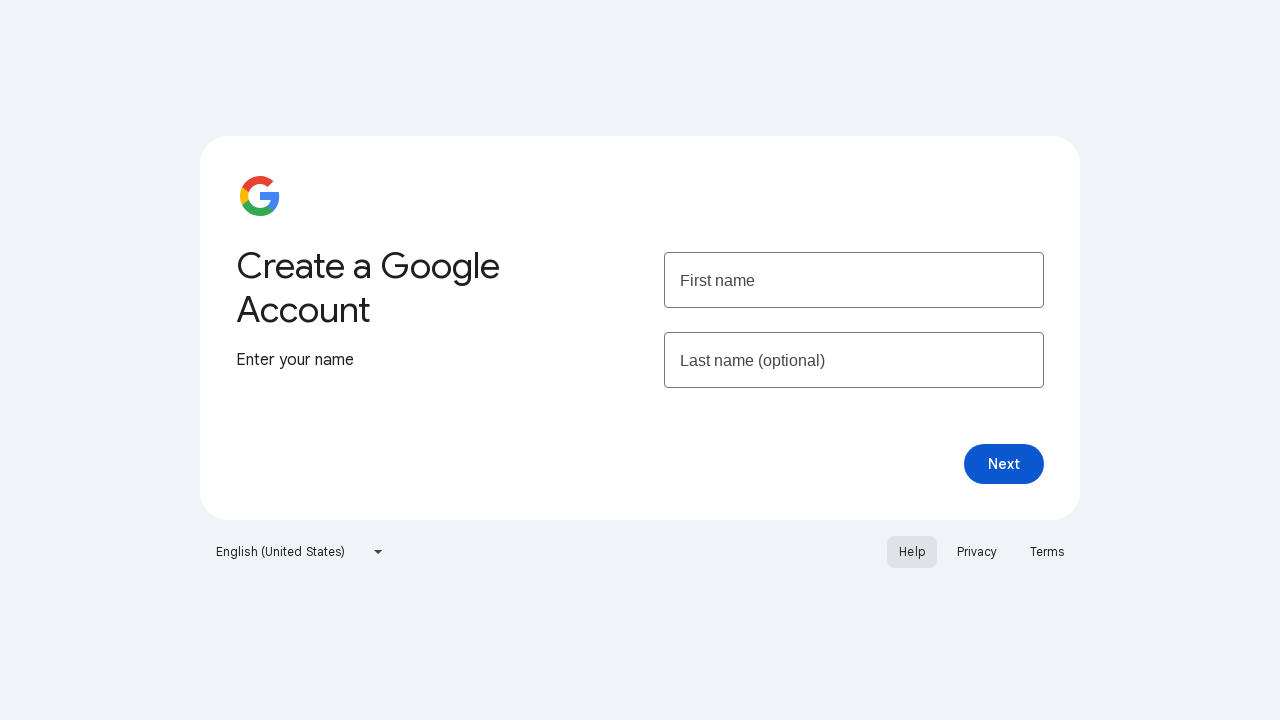